Tests A/B test opt-out functionality by first verifying the page shows an A/B test variation, then adding an opt-out cookie and refreshing to confirm the test is disabled.

Starting URL: http://the-internet.herokuapp.com/abtest

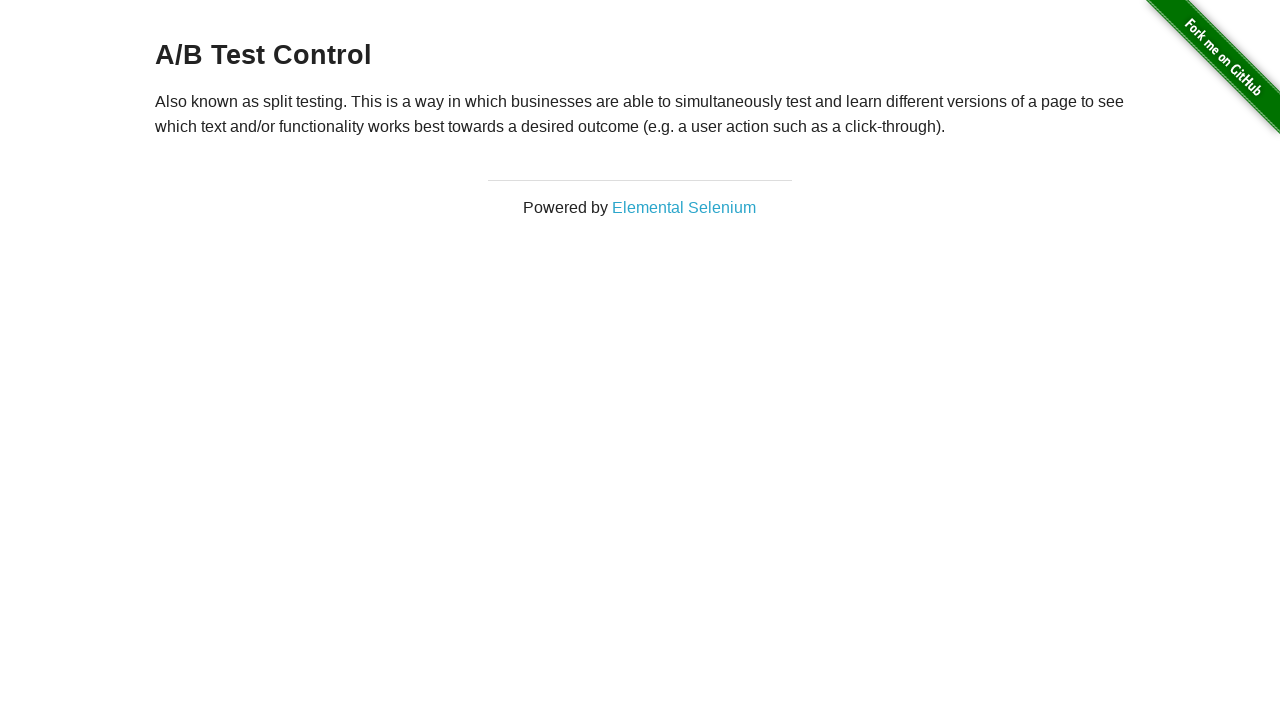

Located h3 heading element
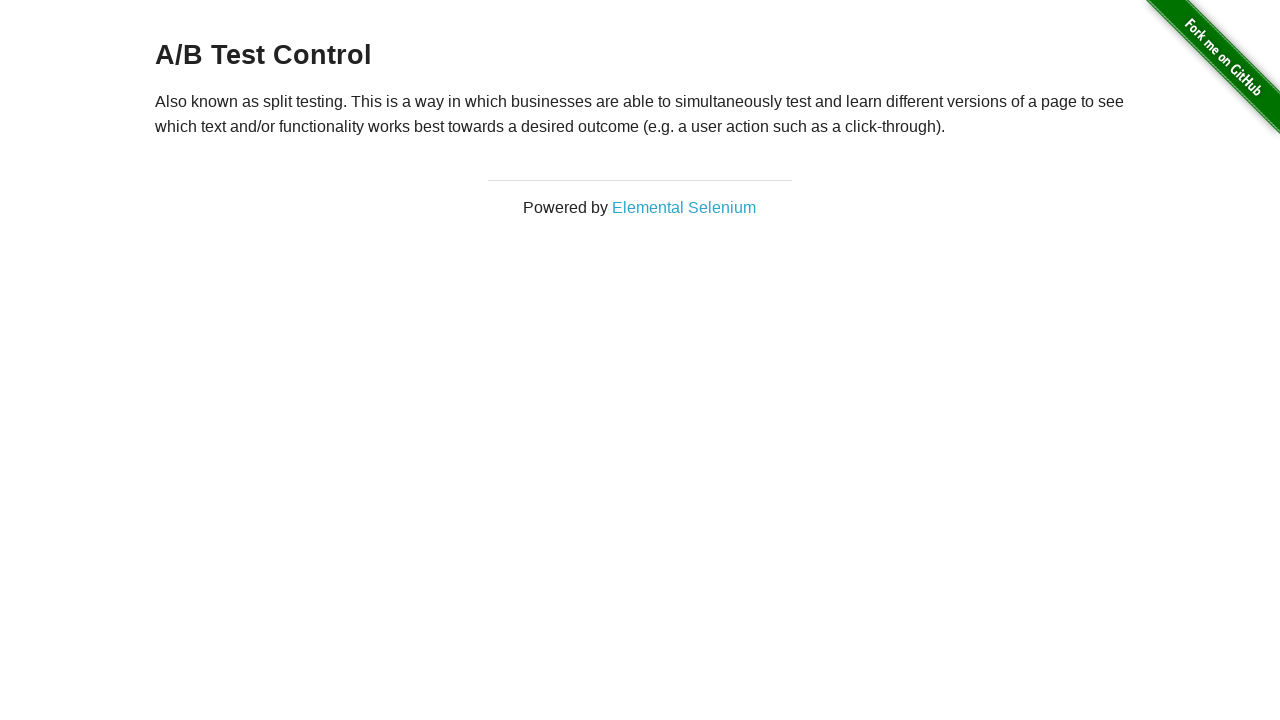

Retrieved heading text: A/B Test Control
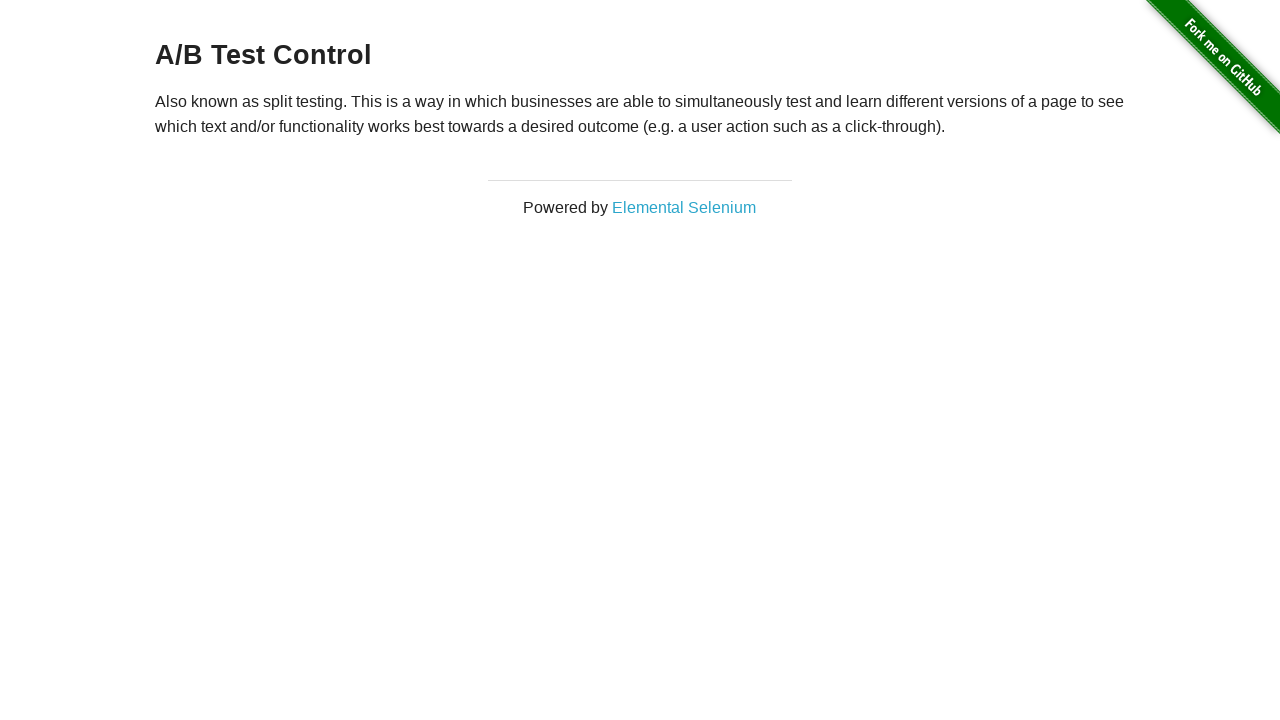

Verified page shows A/B test variation: A/B Test Control
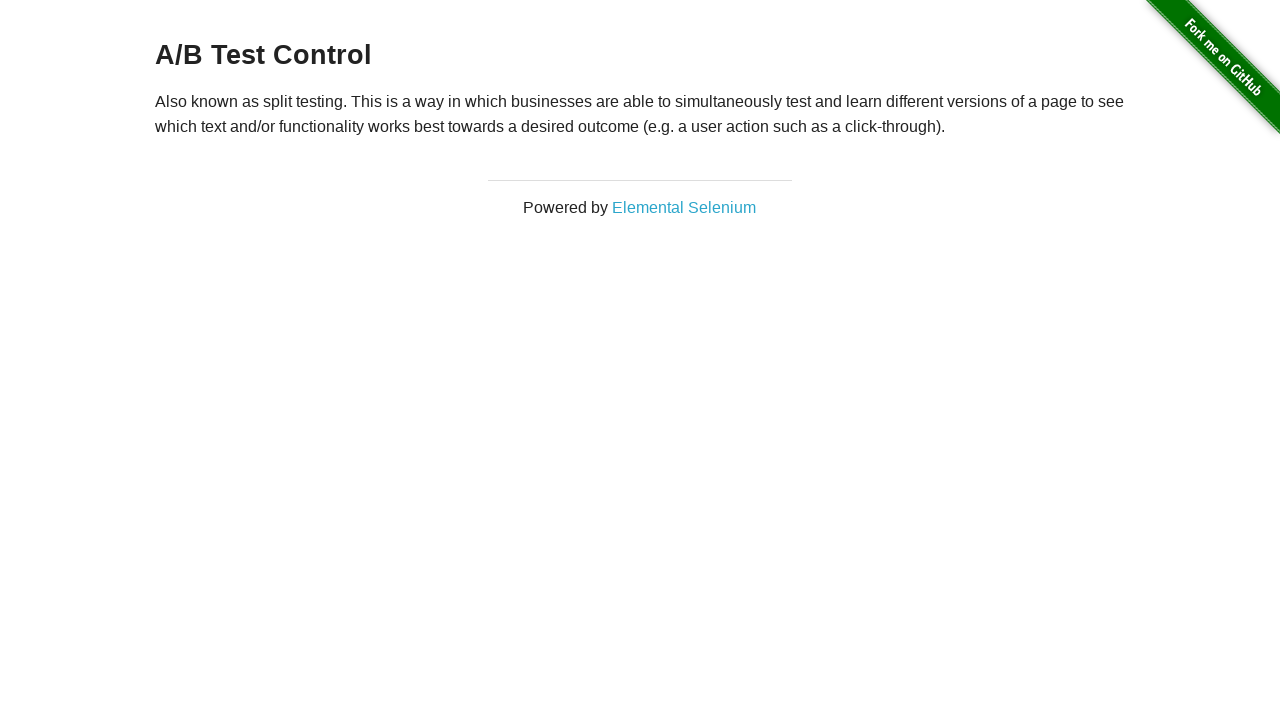

Added optimizelyOptOut cookie to context
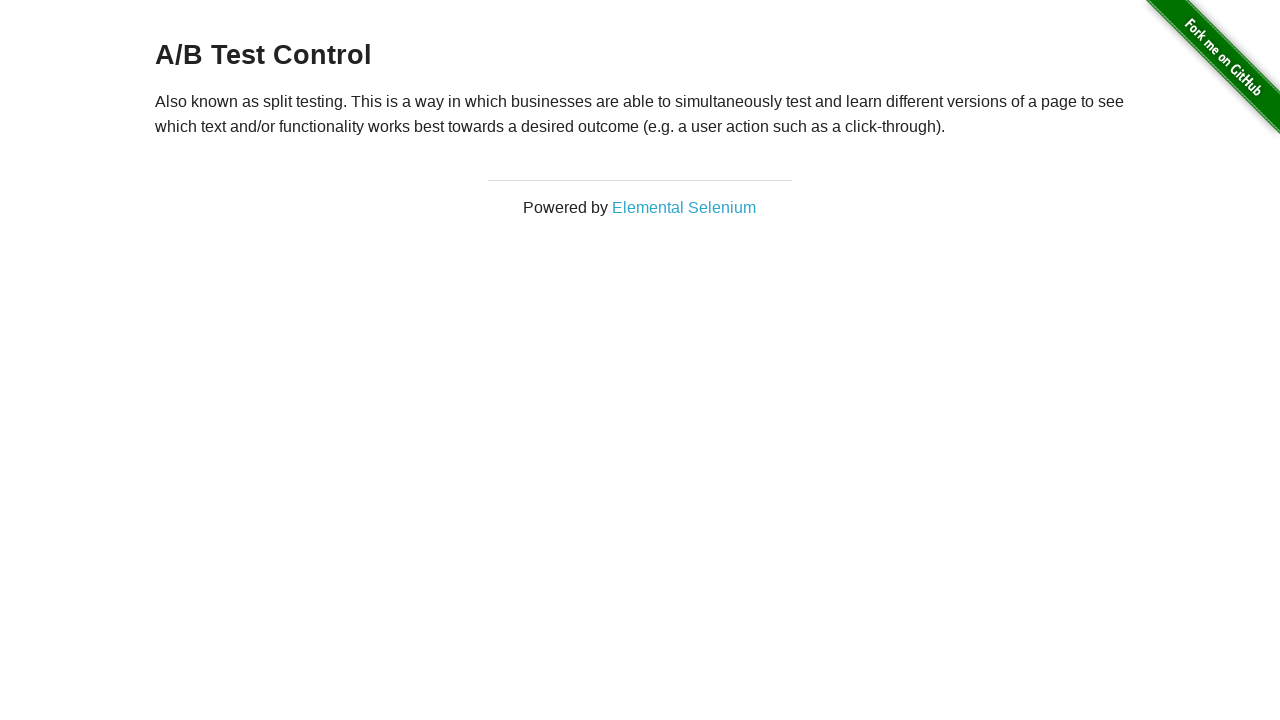

Reloaded page to apply opt-out cookie
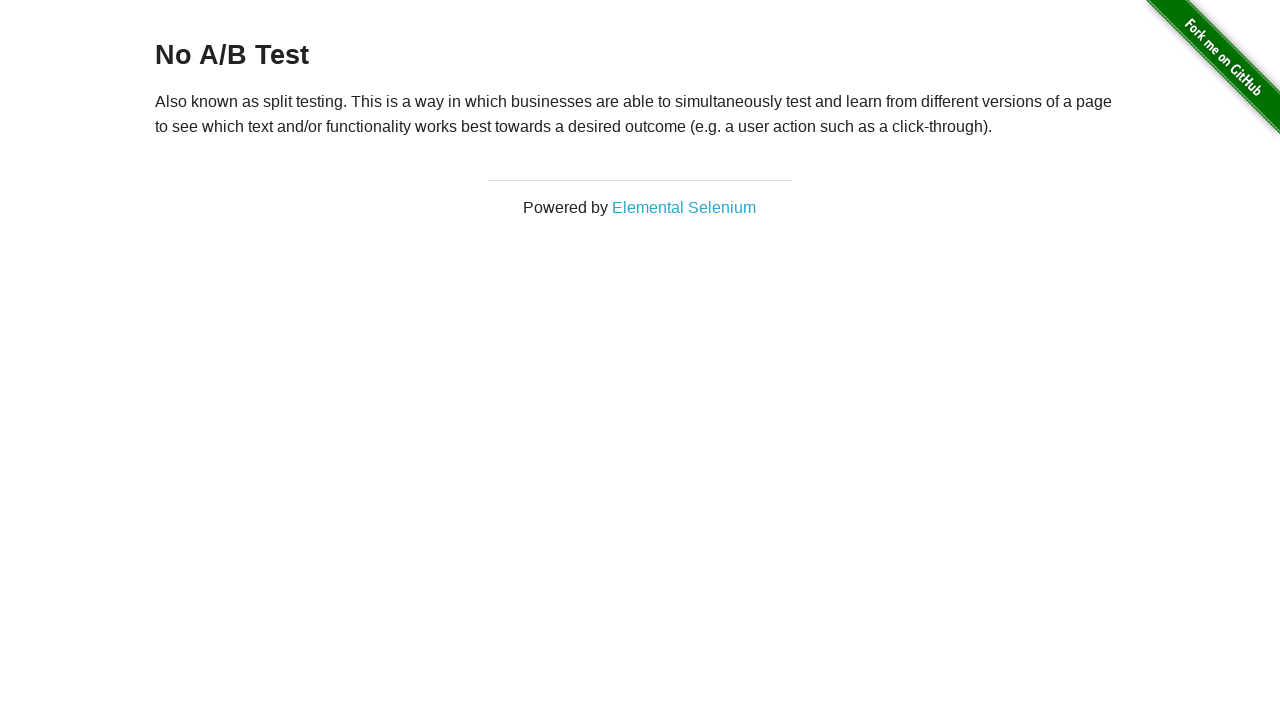

Retrieved heading text after reload: No A/B Test
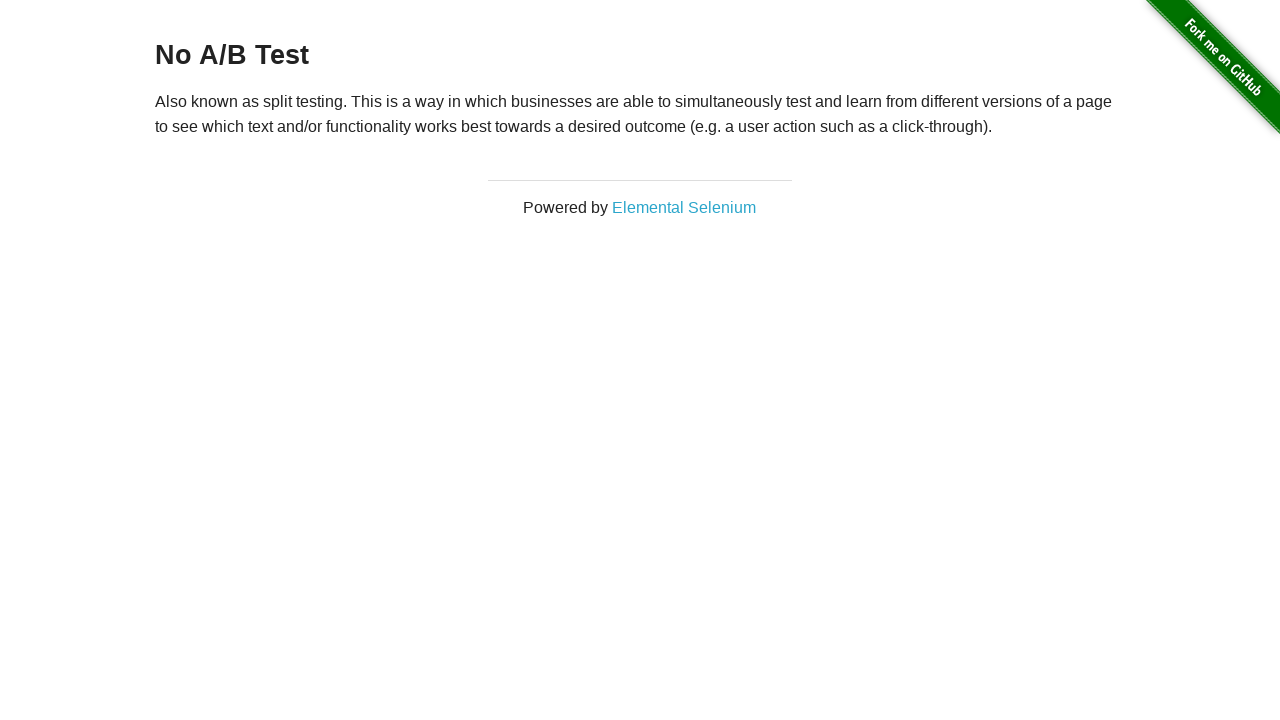

Verified A/B test is disabled after opt-out cookie applied
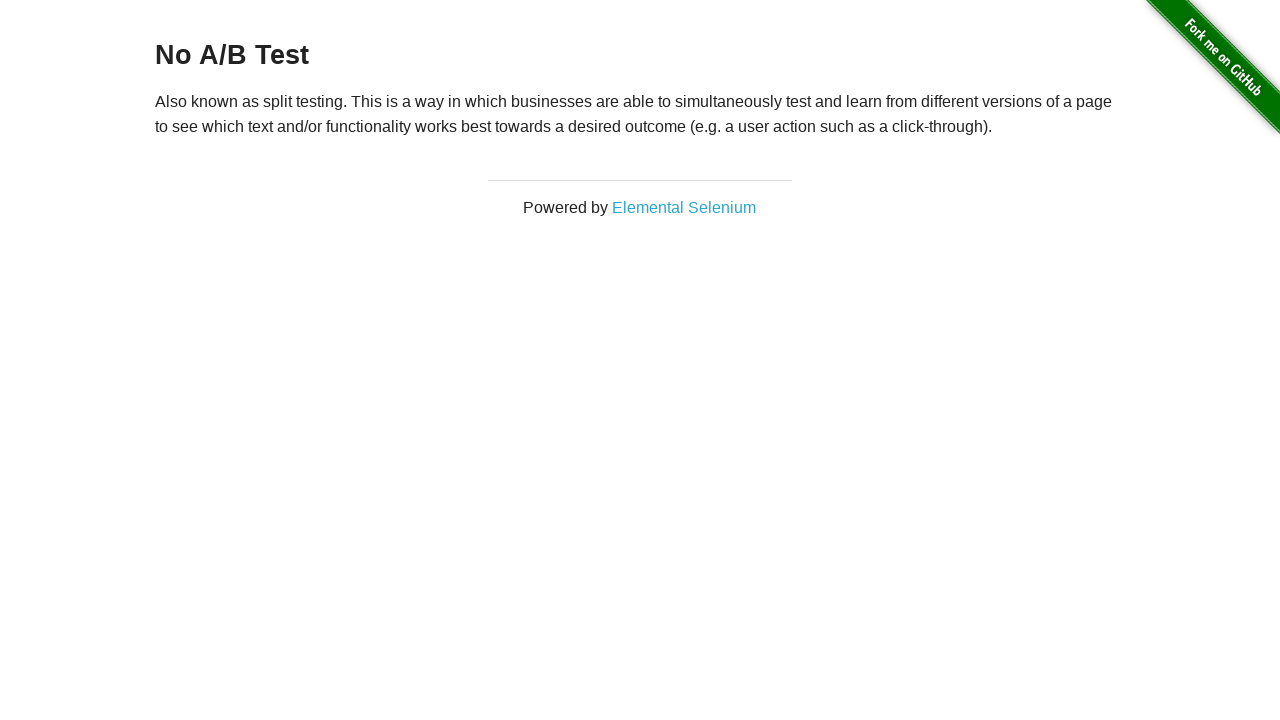

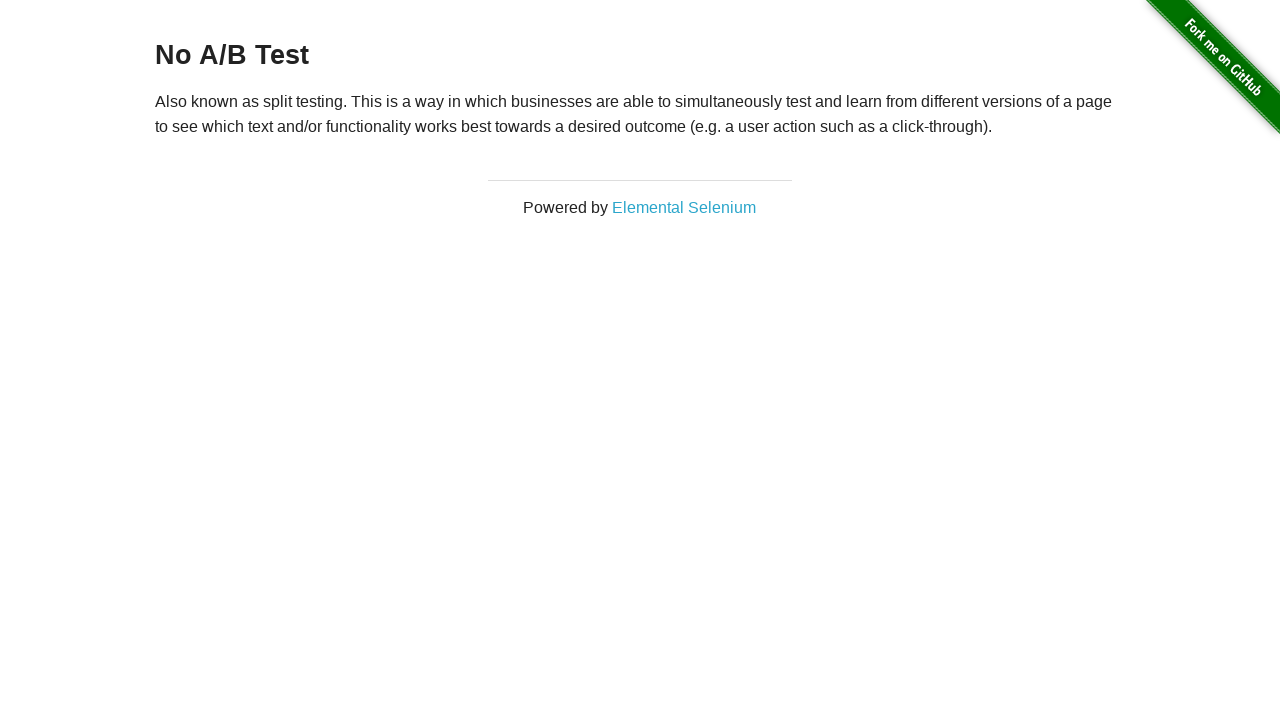